Tests JavaScript alert handling by triggering and interacting with simple alerts, confirmation dialogs, and prompt dialogs.

Starting URL: https://demoqa.com/alerts

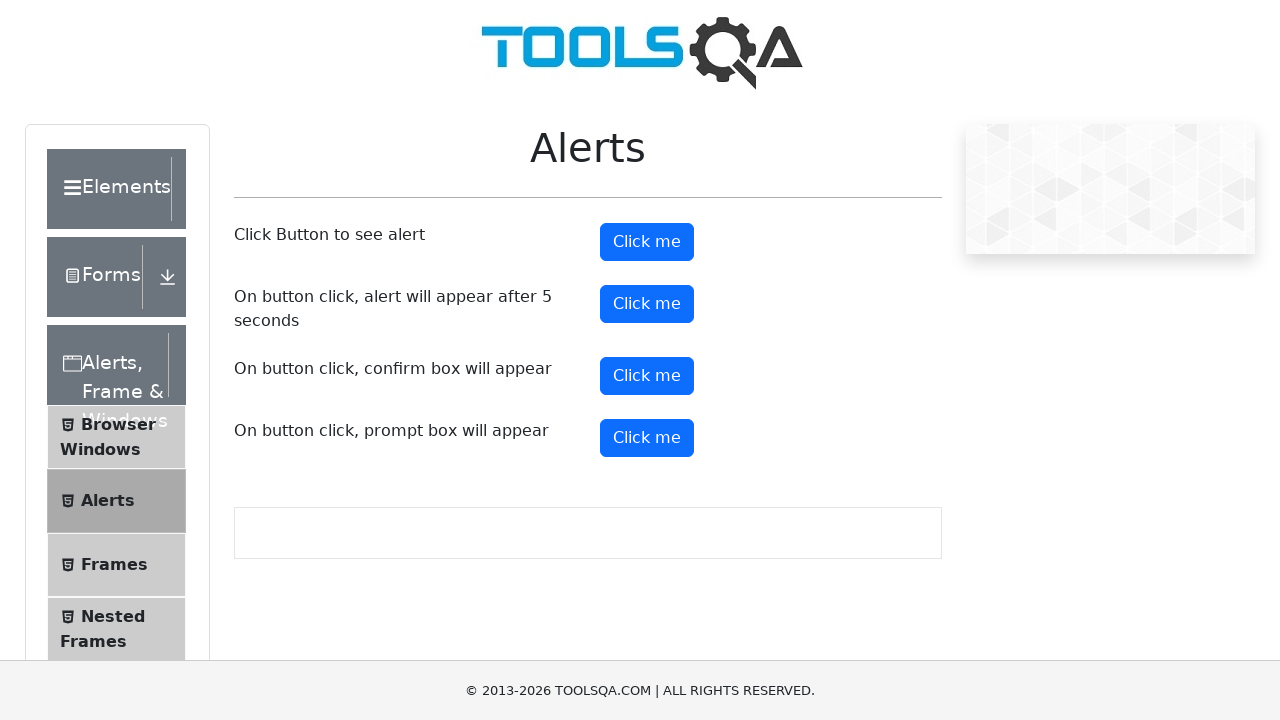

Set up dialog handler to accept alerts
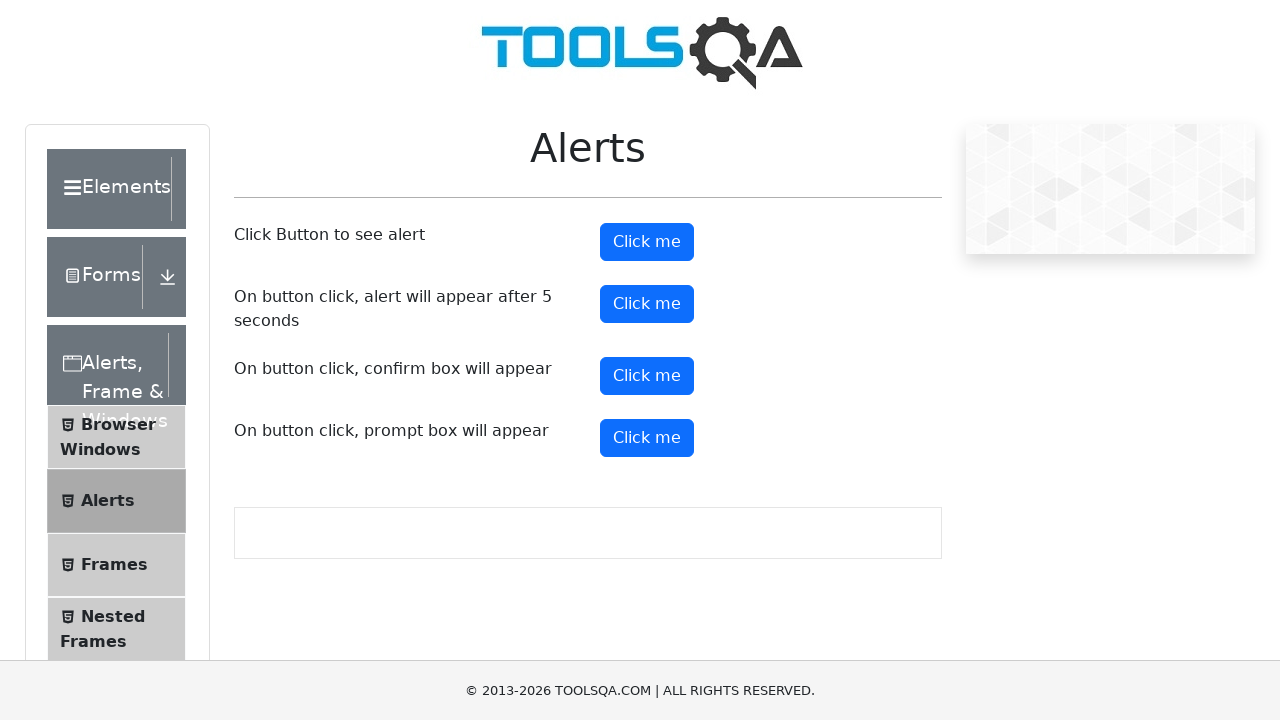

Clicked alert button to trigger simple alert at (647, 242) on #alertButton
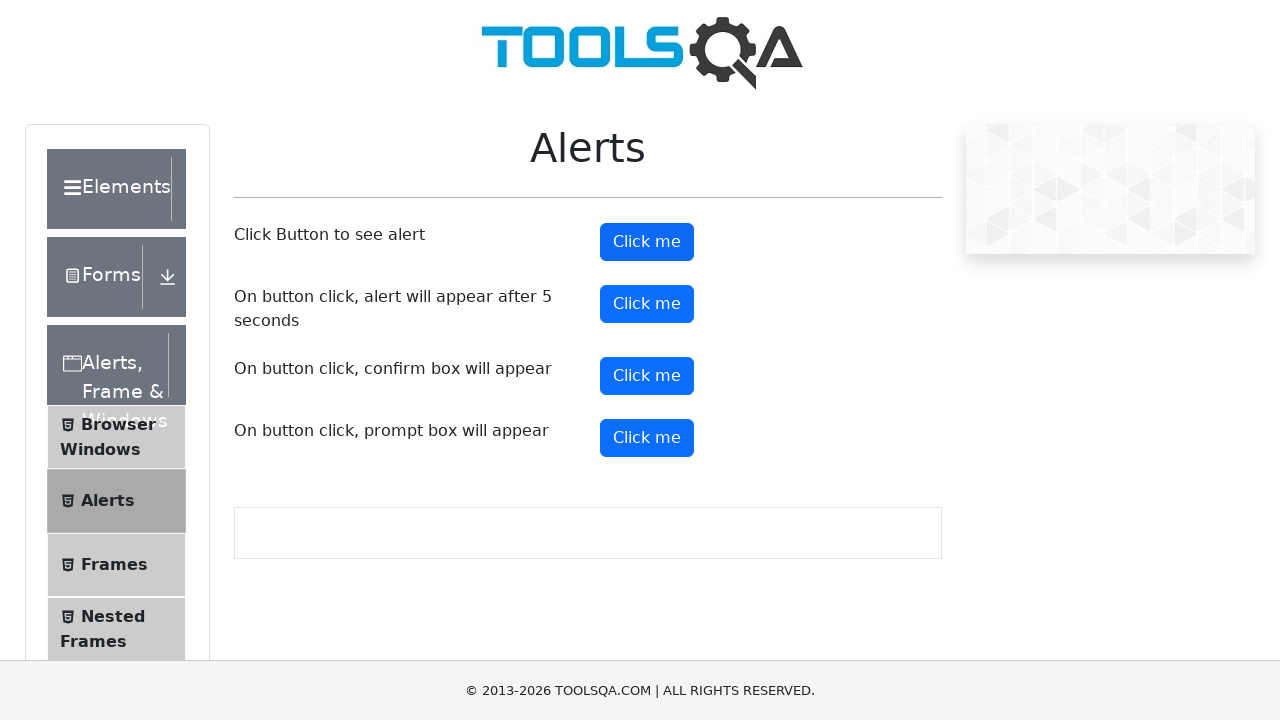

Waited 1 second after alert interaction
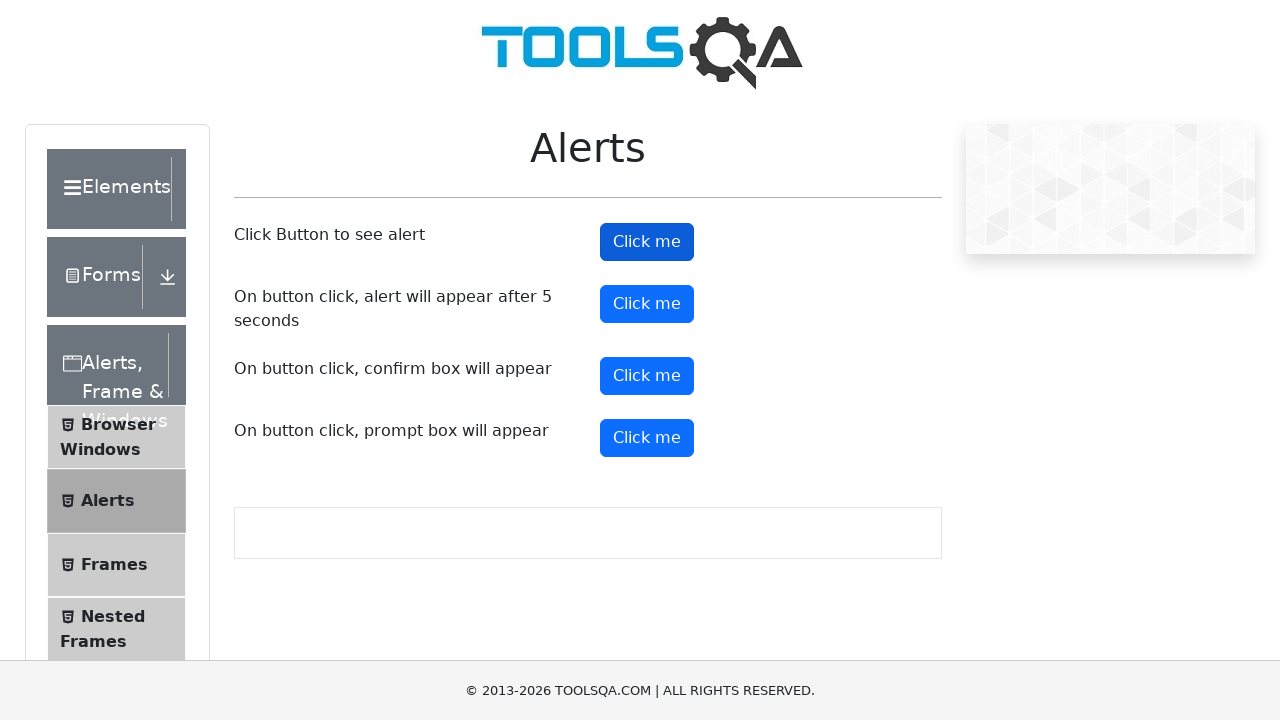

Set up dialog handler to dismiss confirmation dialogs
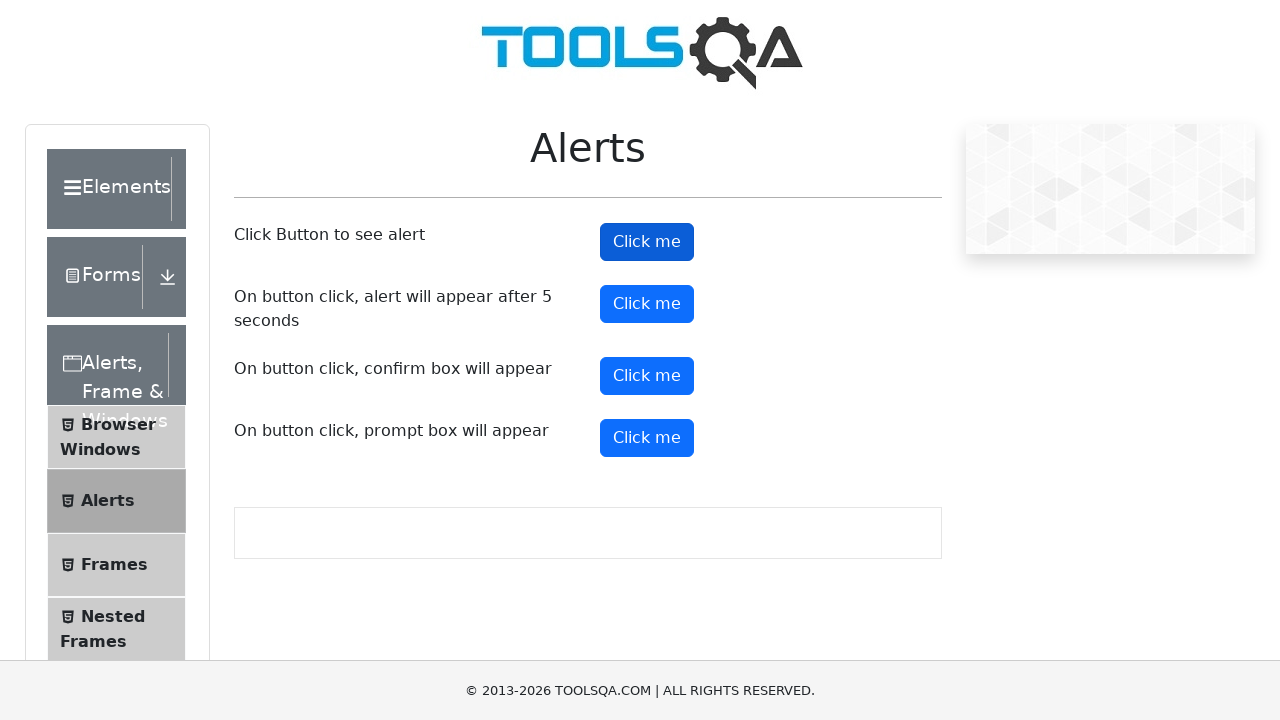

Clicked confirm button to trigger confirmation dialog at (647, 376) on #confirmButton
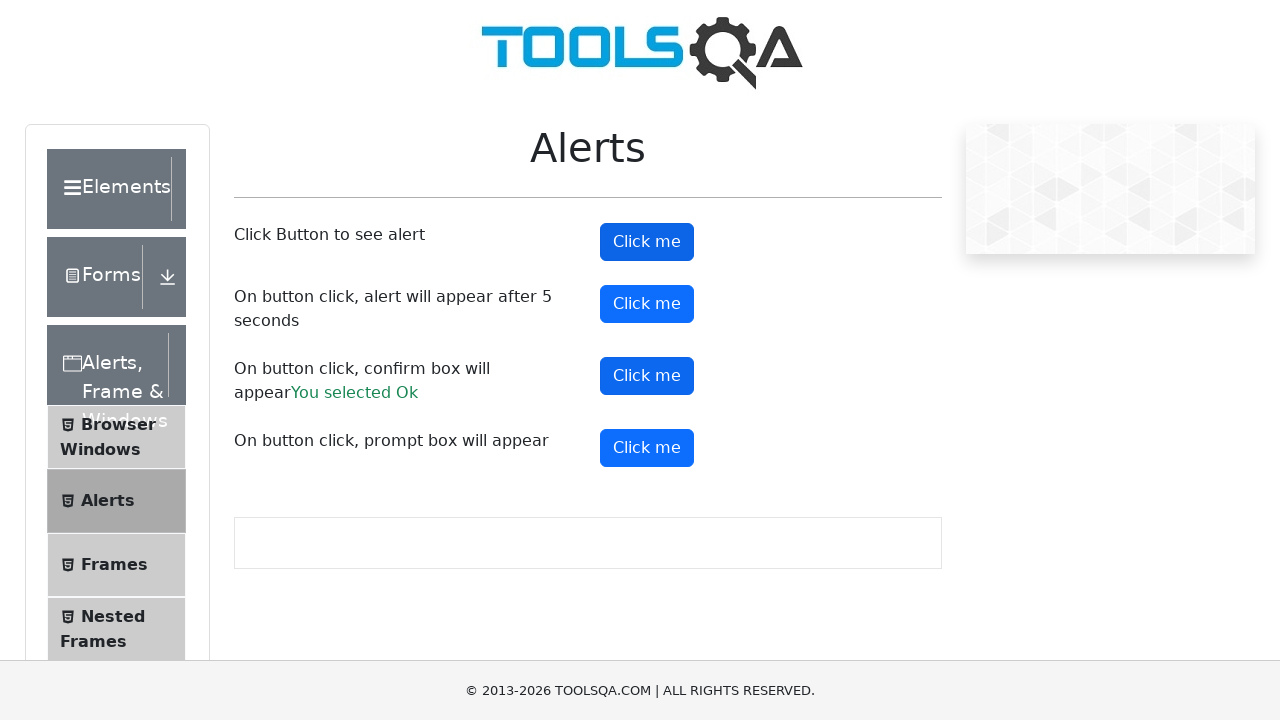

Waited 1 second after confirmation dialog interaction
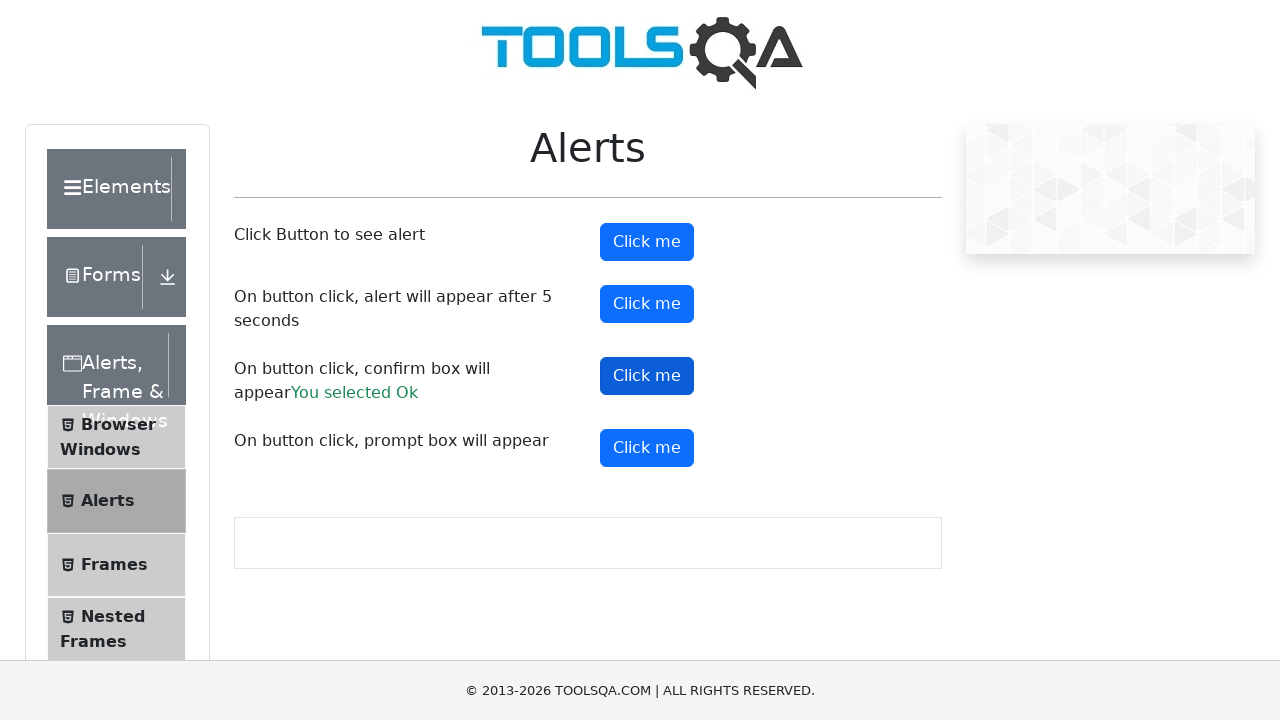

Set up dialog handler to accept prompt dialogs with text
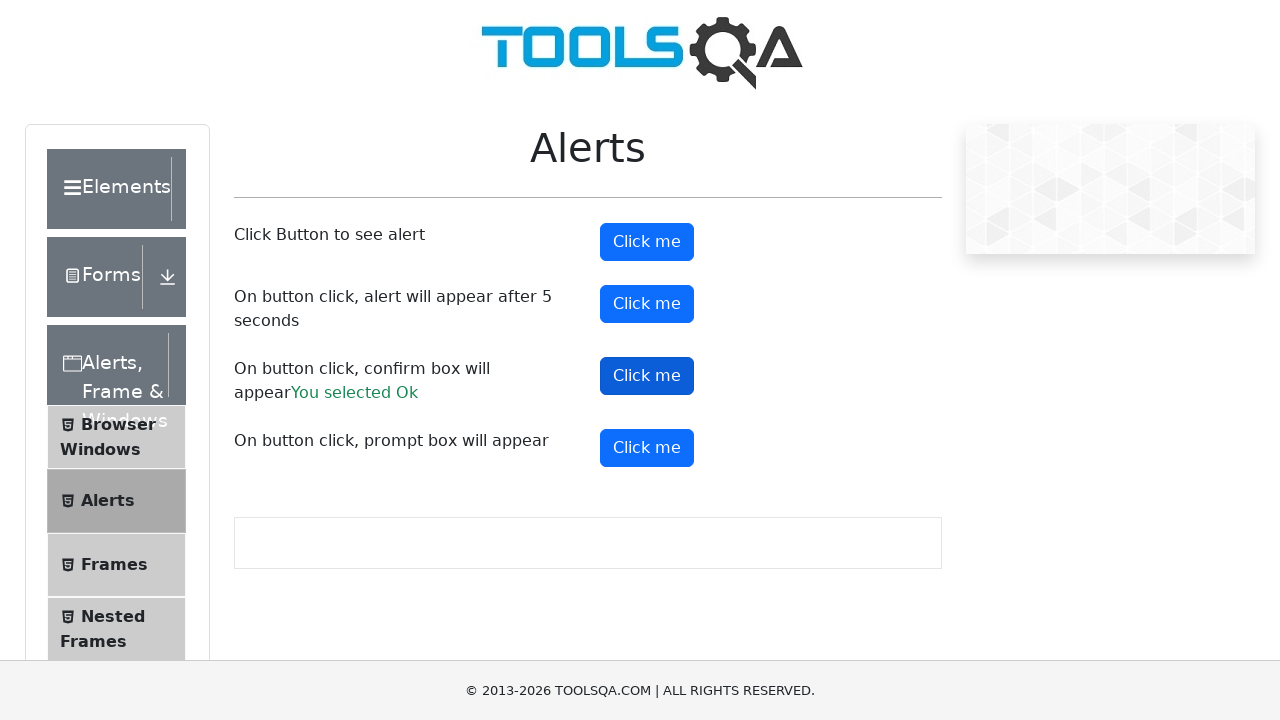

Clicked prompt button to trigger prompt dialog at (647, 448) on #promtButton
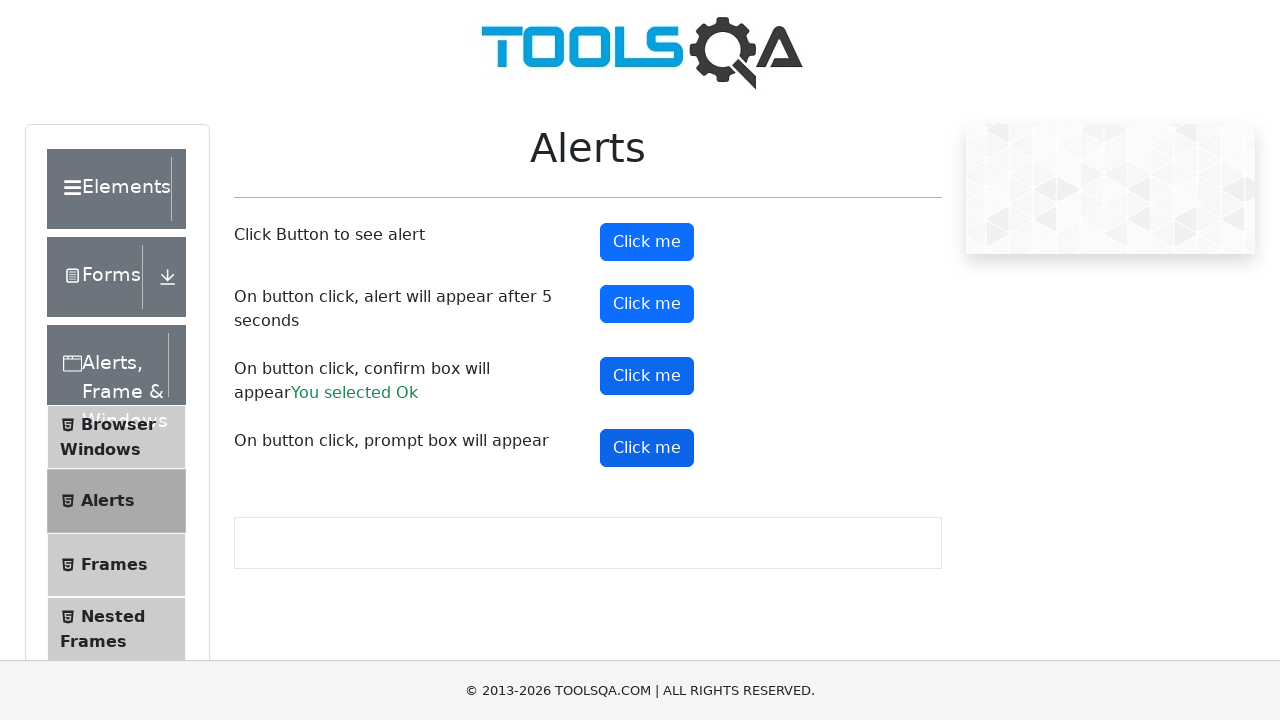

Waited 1 second after prompt dialog interaction
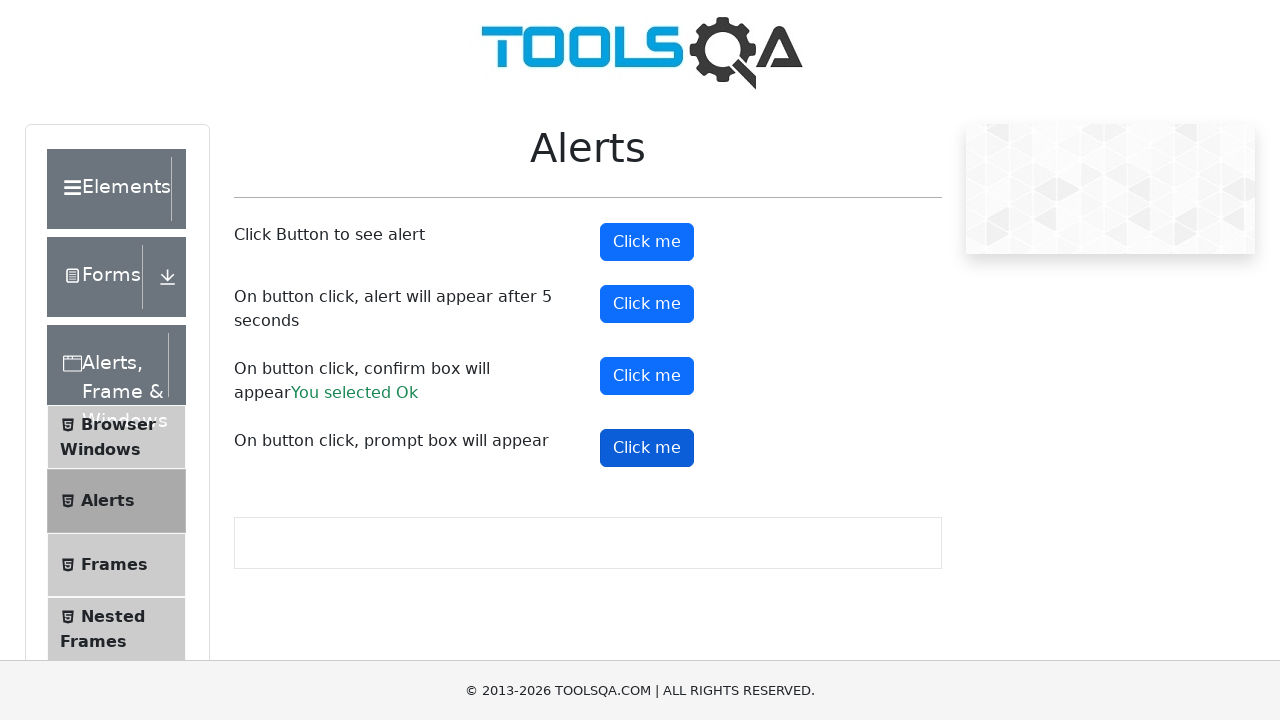

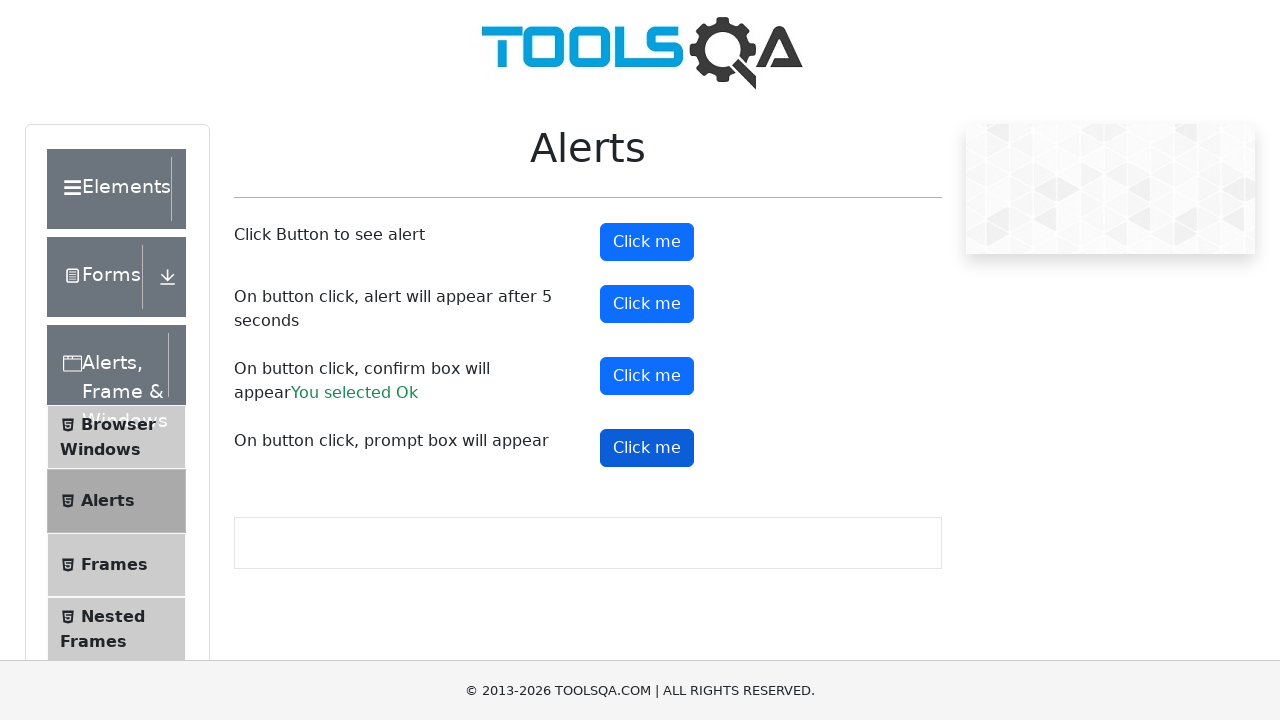